Tests filling out a free trial registration form by entering first name, last name, and email fields on the actiTime website.

Starting URL: https://www.actitime.com/free-online-trial

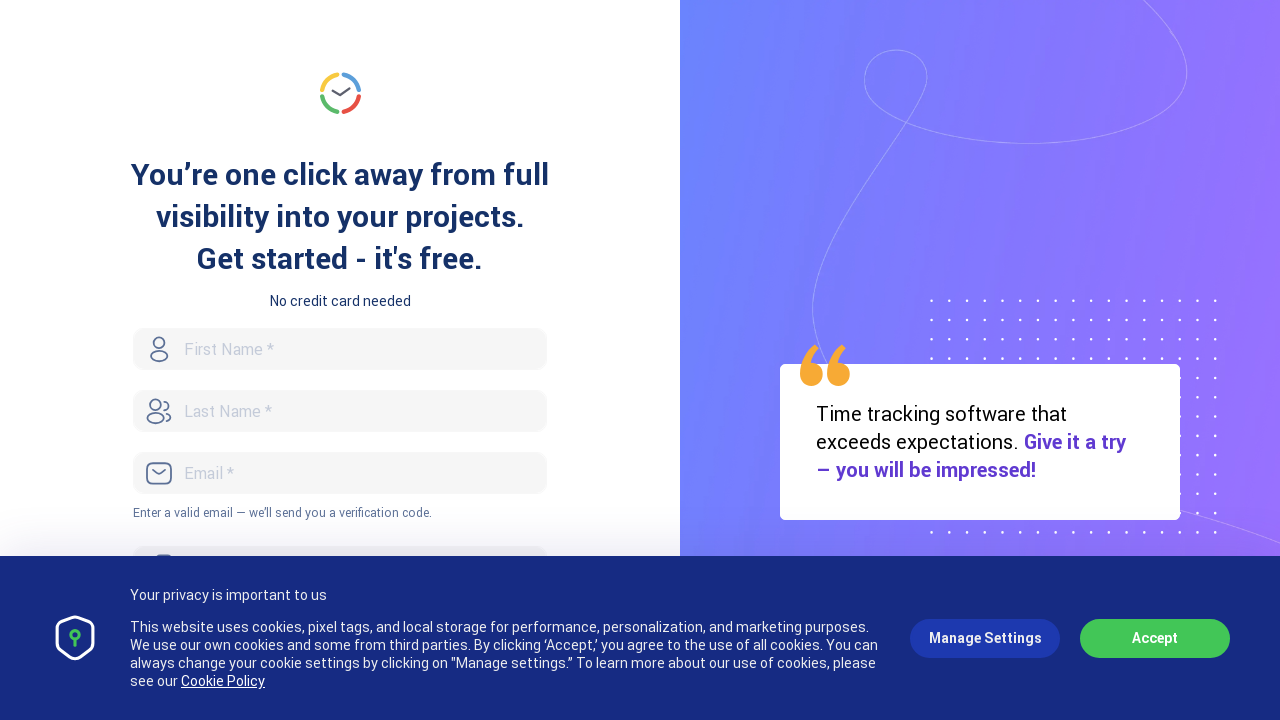

Waited for first name field to load
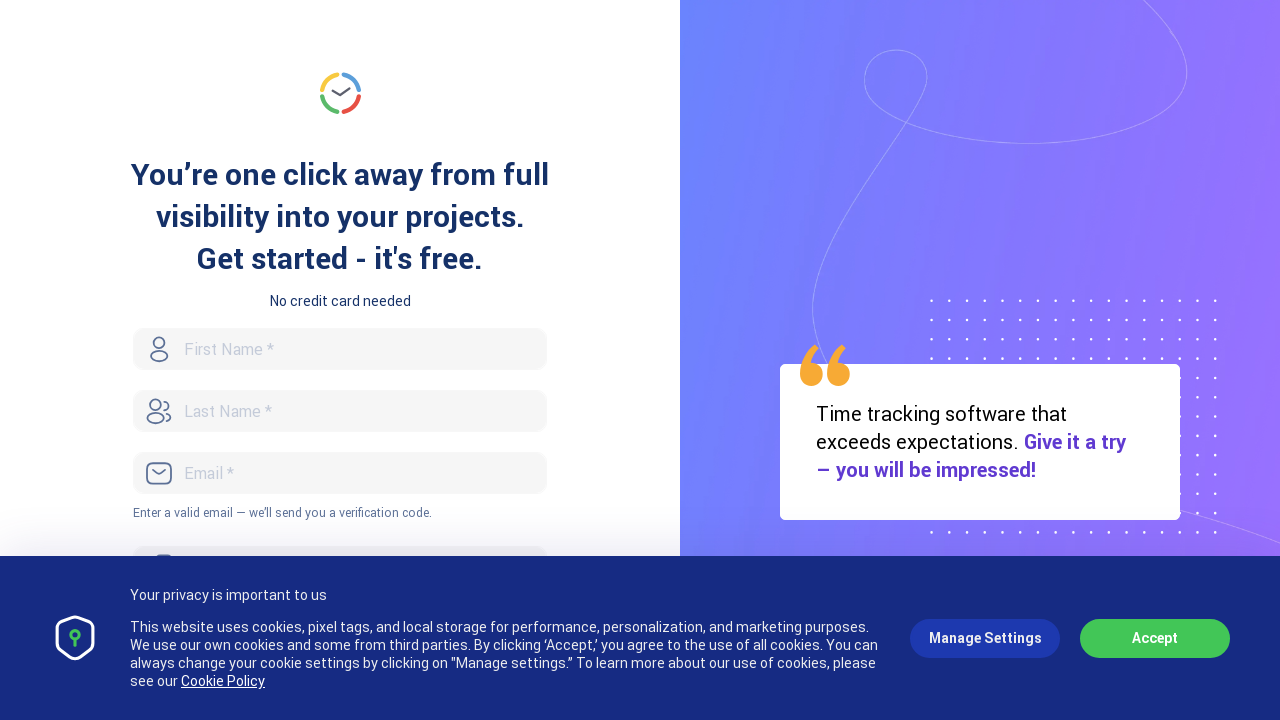

Filled first name field with 'michaelj' on #FirstName
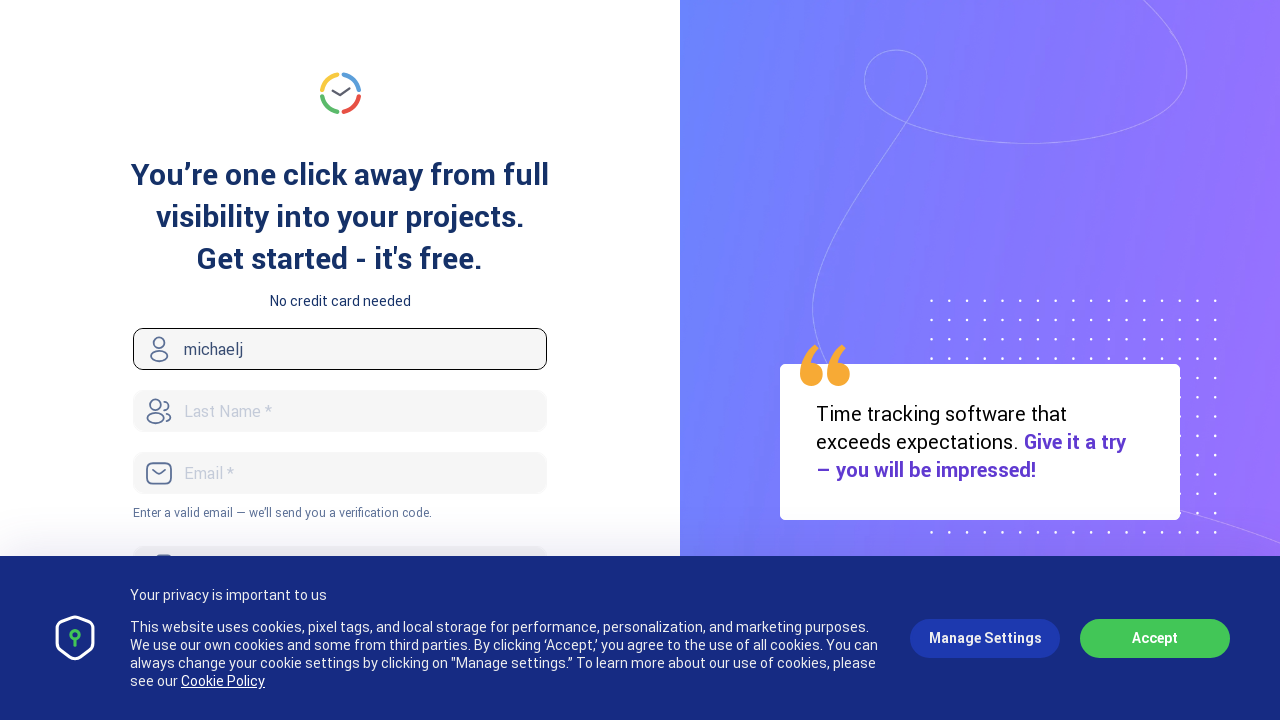

Filled last name field with 'smithson' on #LastName
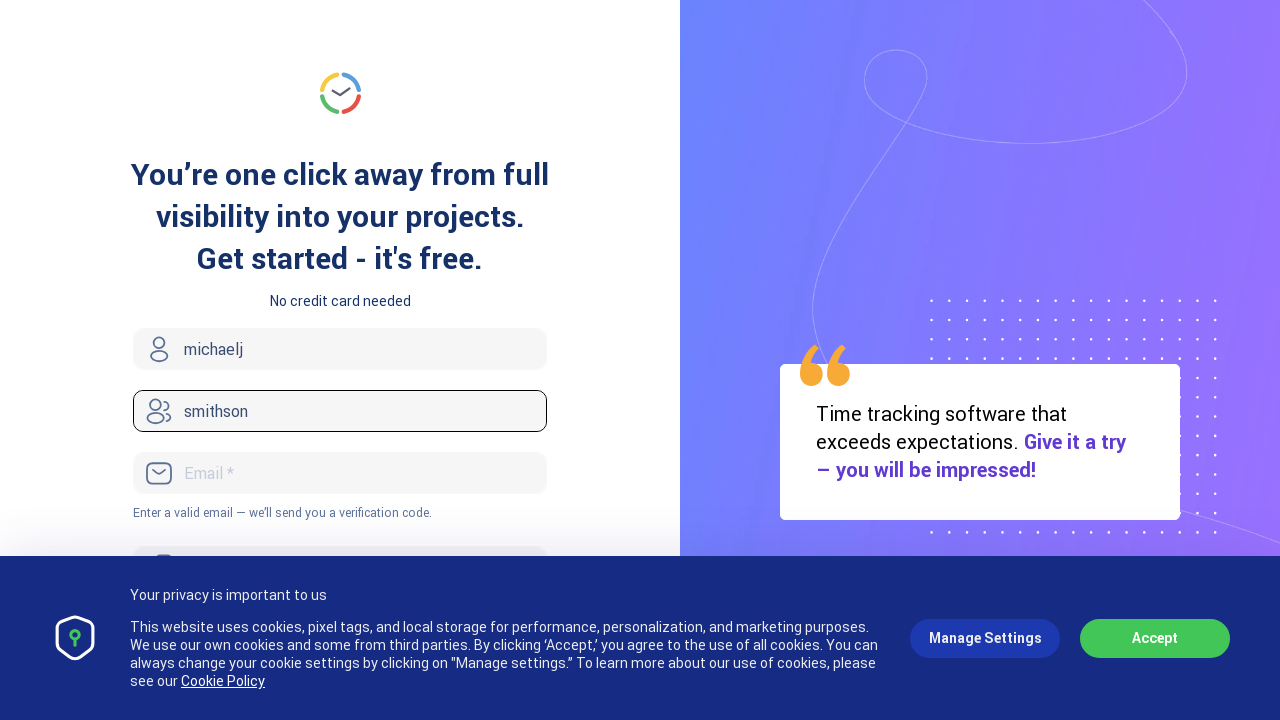

Filled email field with 'michaelsmith2024@gmail.com' on #Email
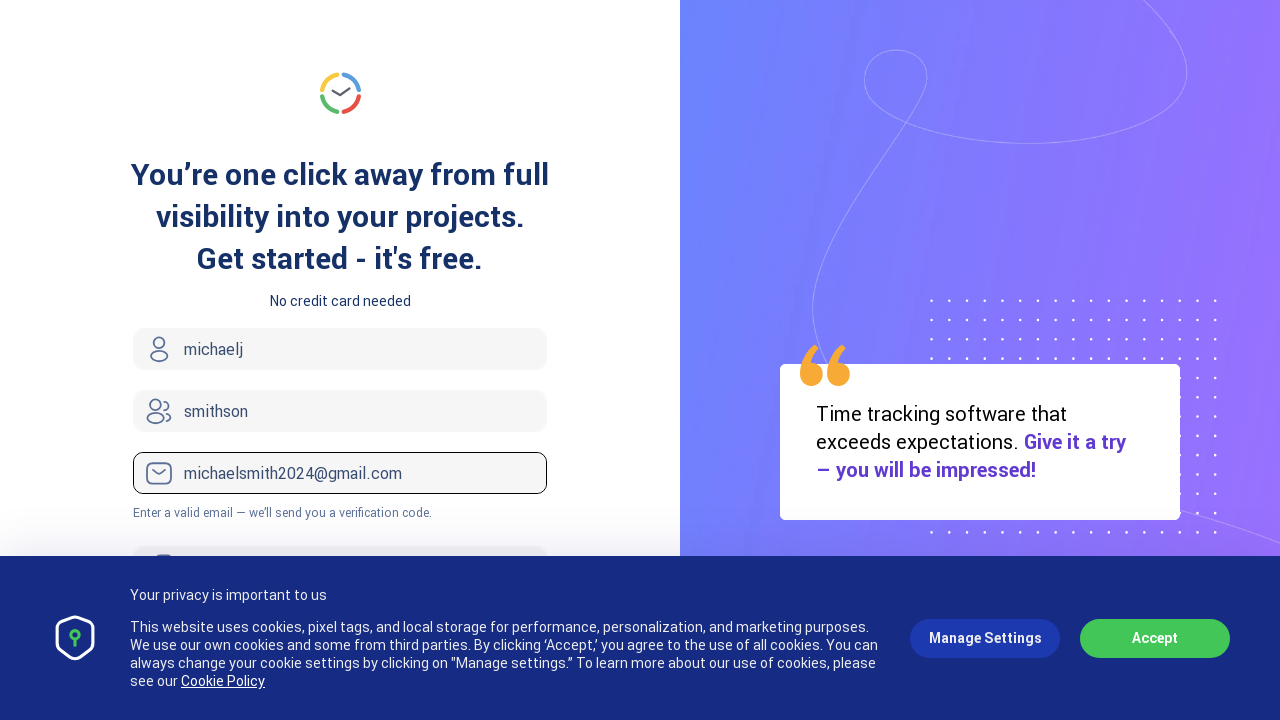

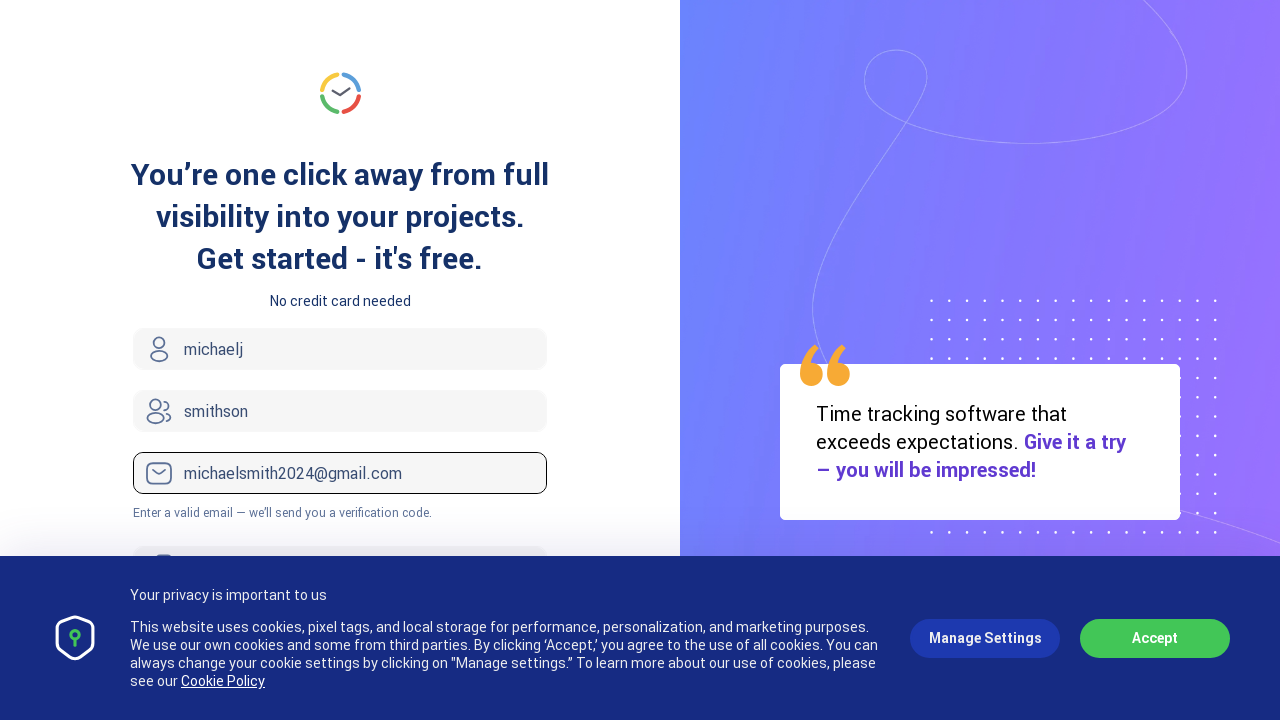